Tests a JavaScript prompt alert by clicking the prompt button, verifying the alert text, entering text, accepting the dialog, and verifying the result message.

Starting URL: http://the-internet.herokuapp.com/javascript_alerts

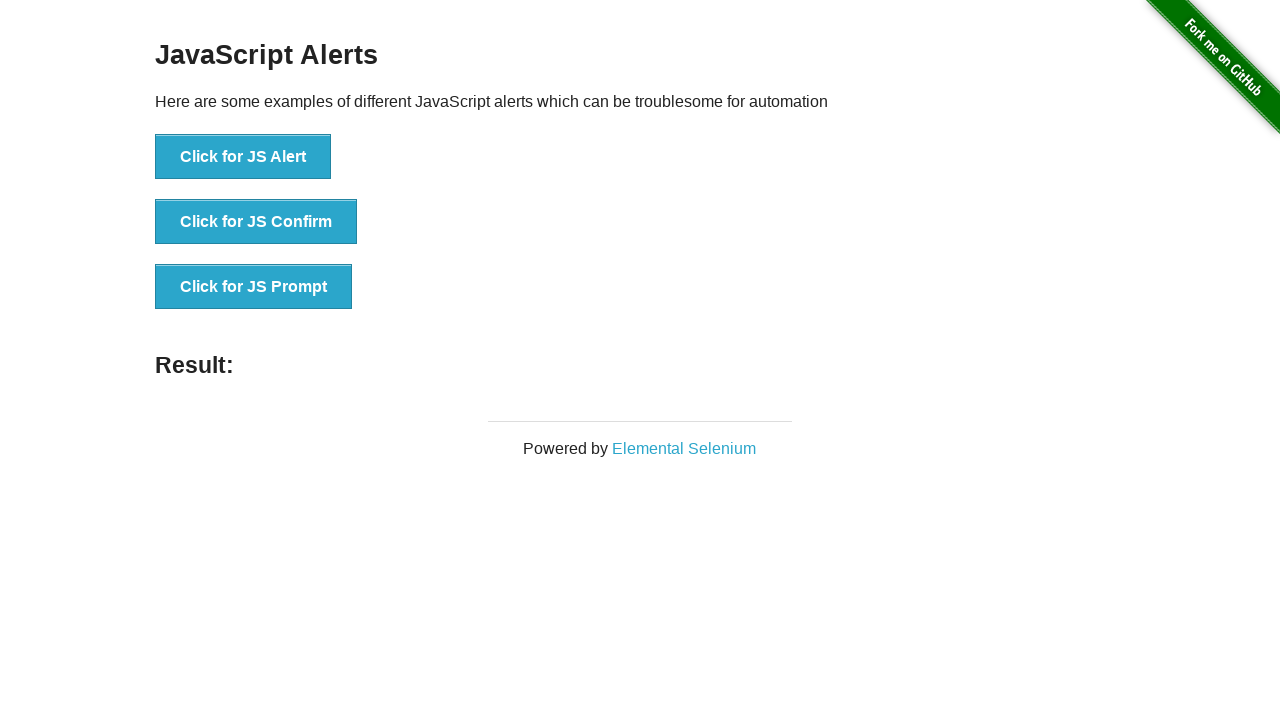

Set up dialog handler for the prompt
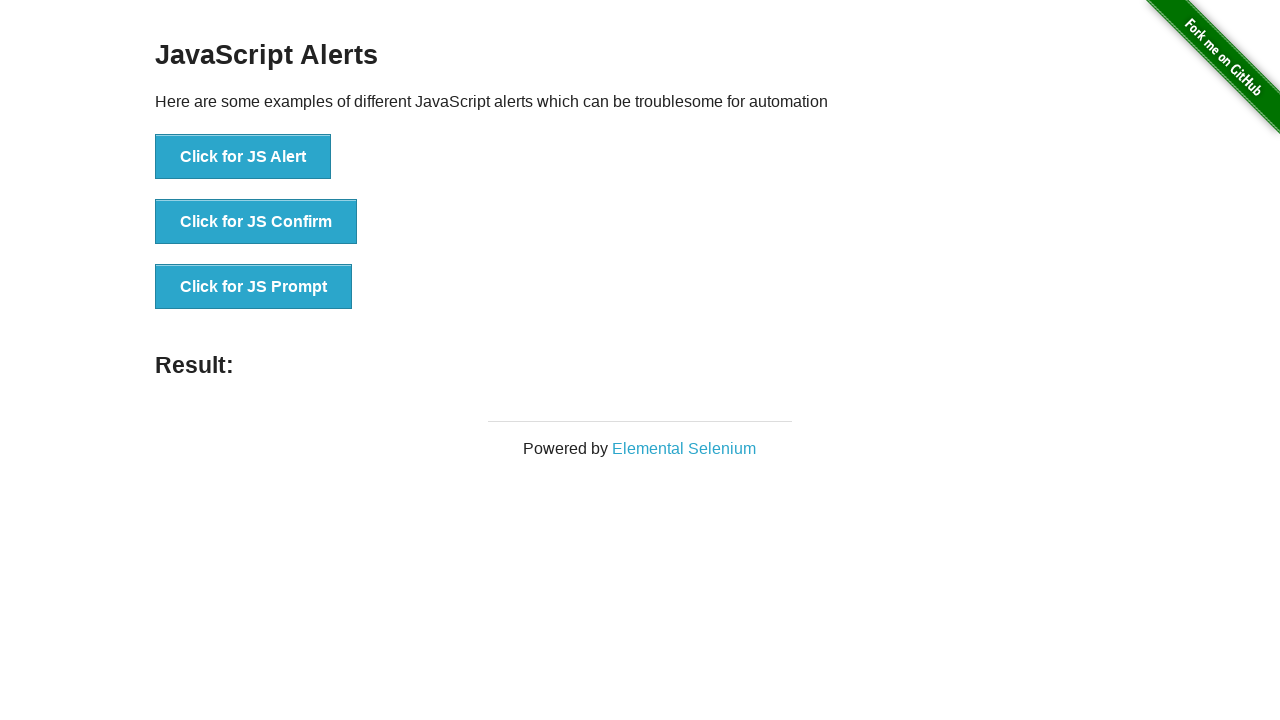

Accepted prompt dialog with text 'Hello World' at (254, 287) on xpath=//button[@onclick='jsPrompt()']
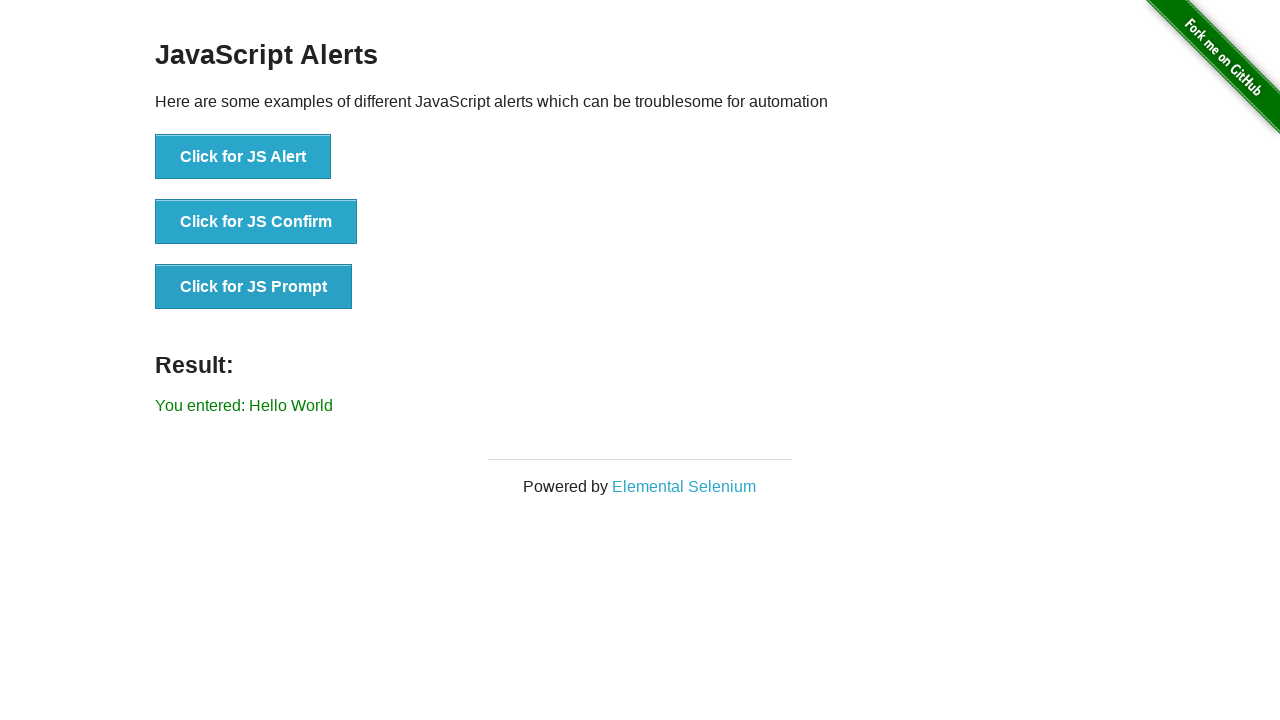

Clicked the JS Prompt button
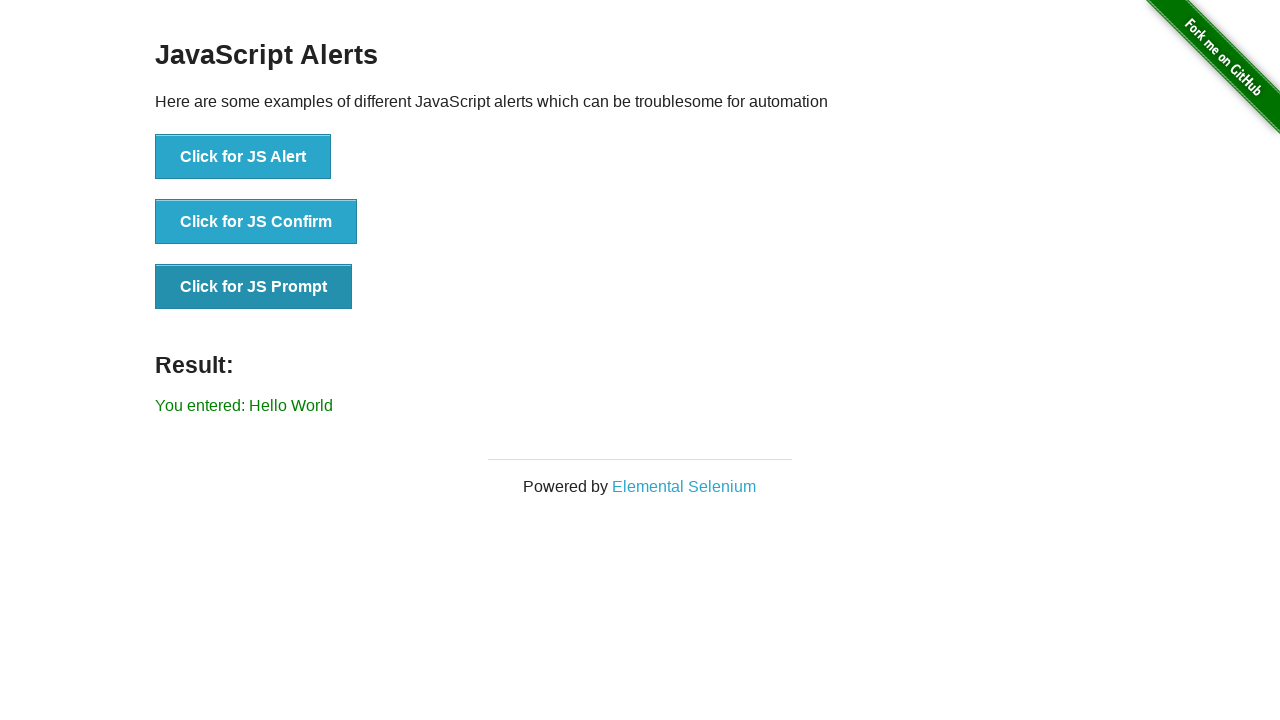

Result element appeared on page
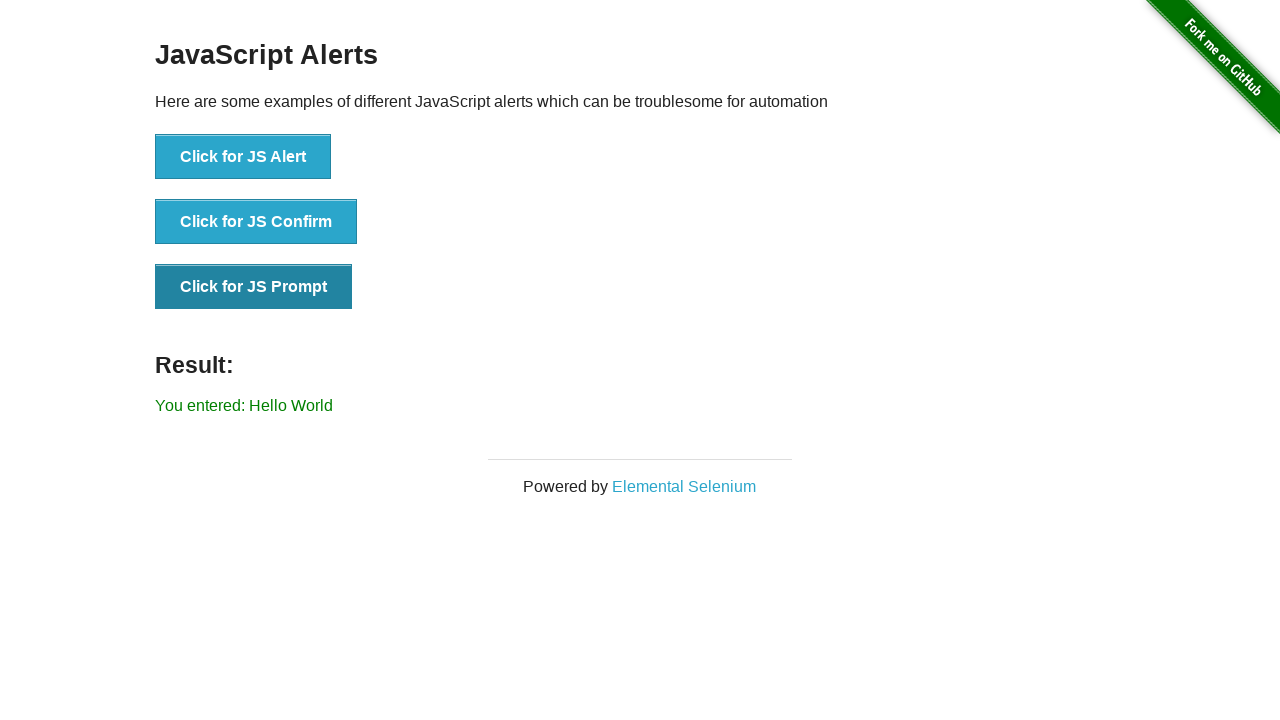

Retrieved result text from page
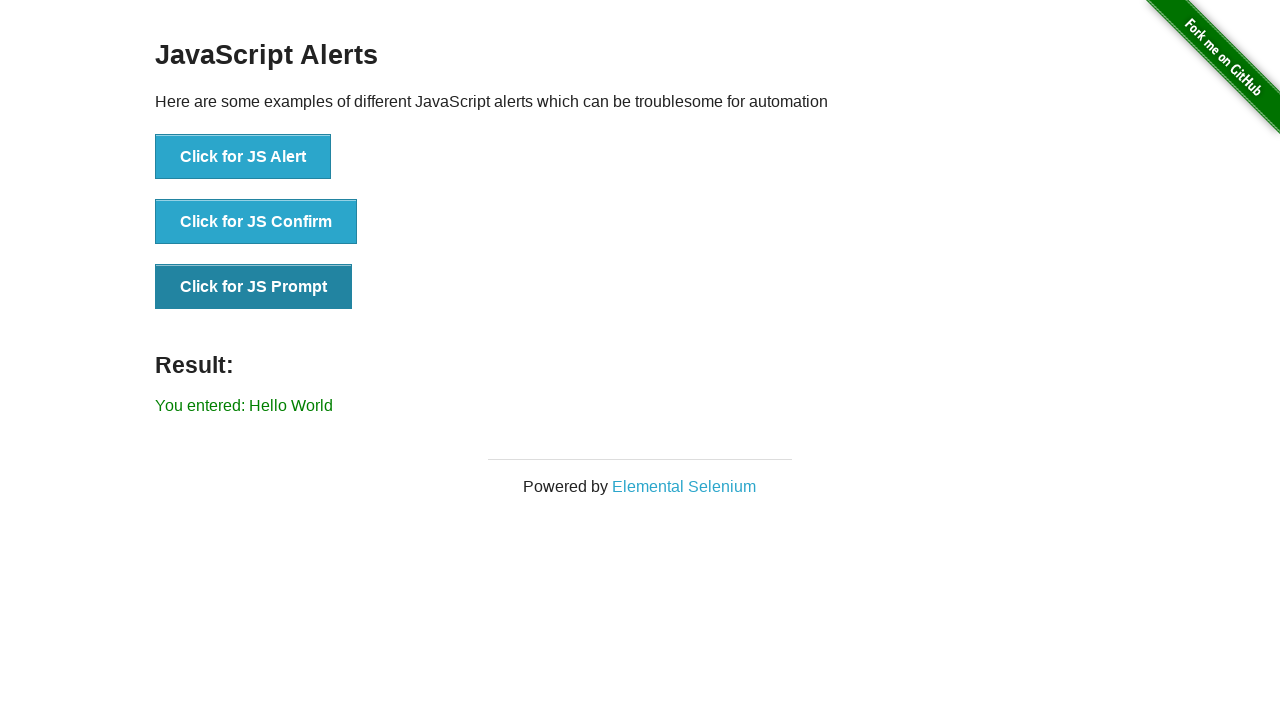

Verified result text matches expected value 'You entered: Hello World'
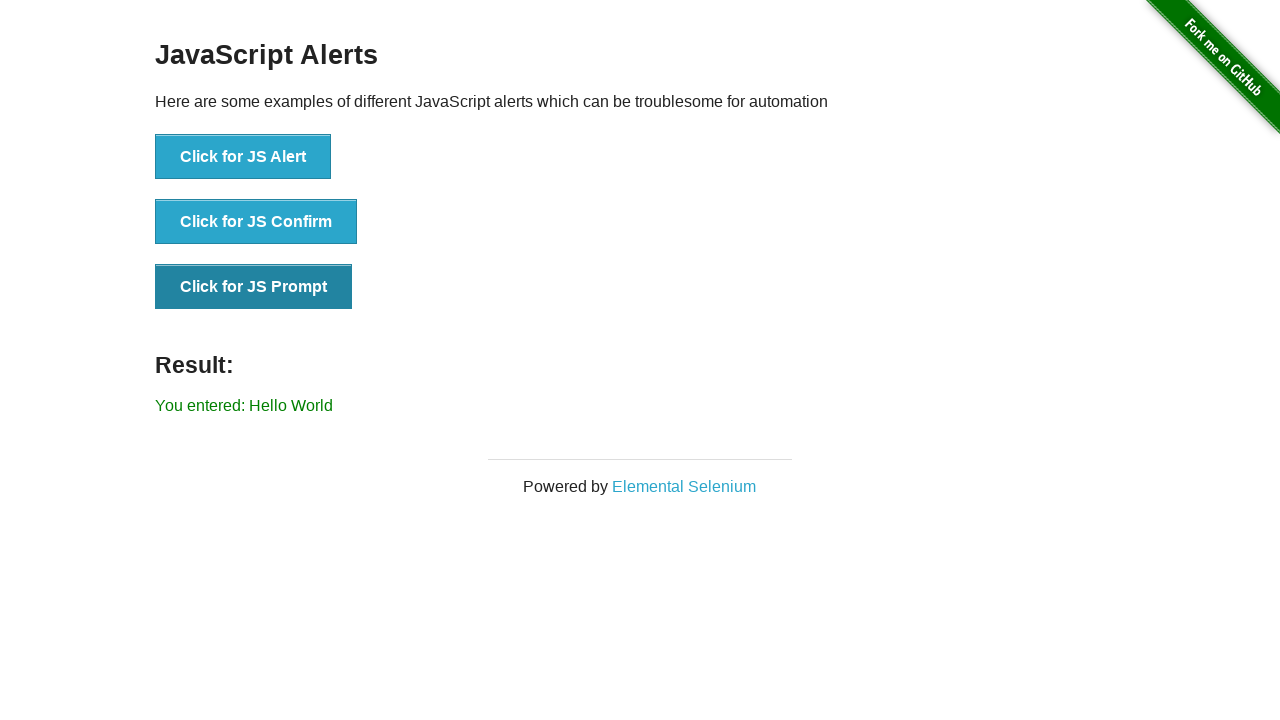

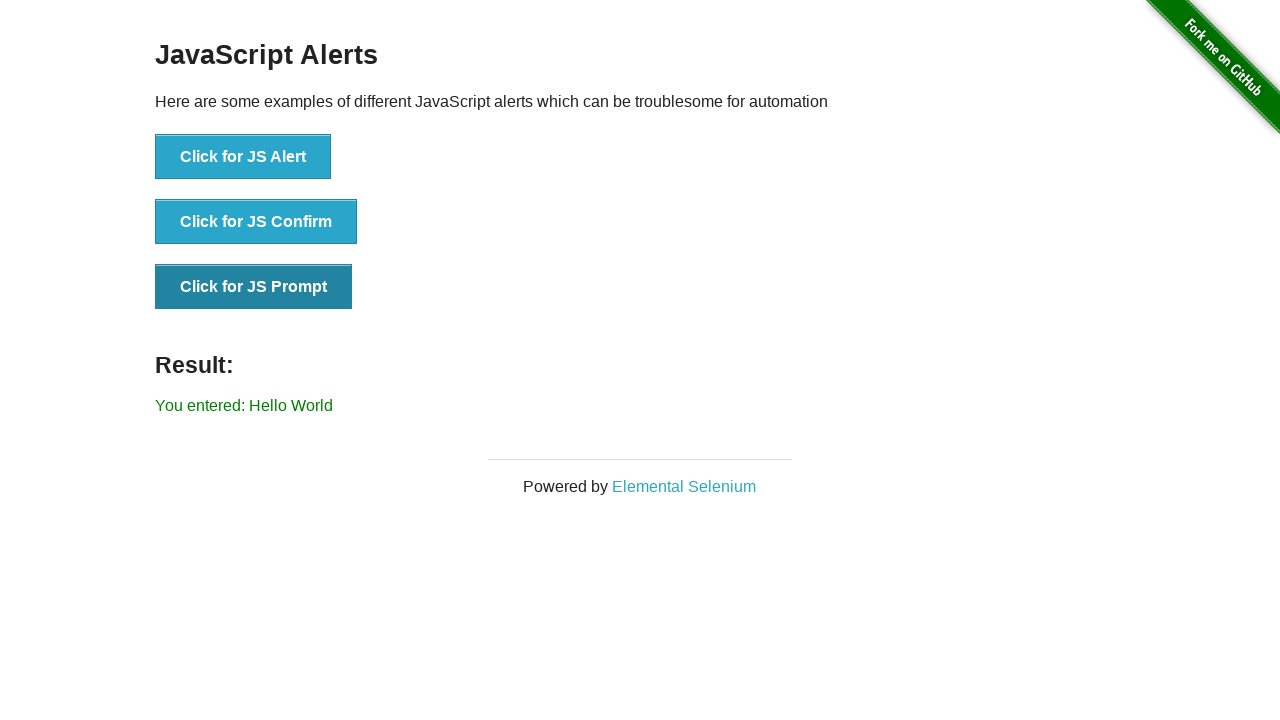